Navigates to Phones category, selects Samsung Galaxy S6, adds to cart, and verifies in cart

Starting URL: https://www.demoblaze.com/

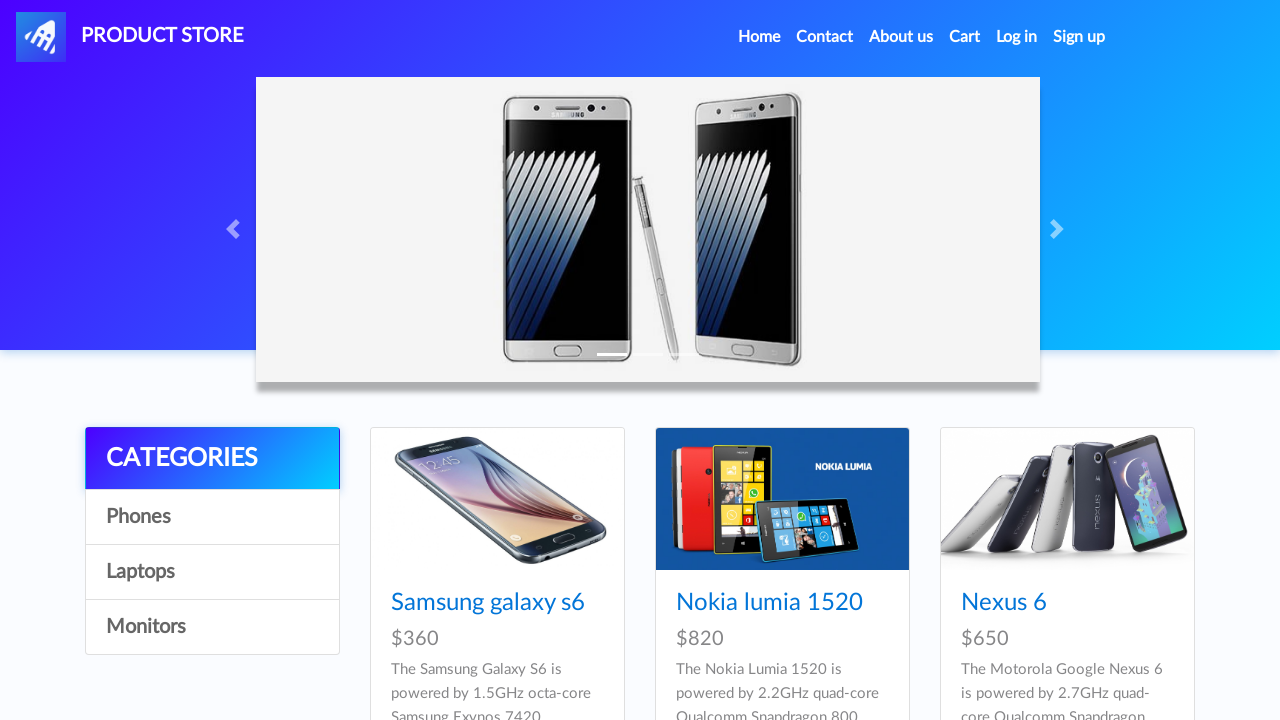

Clicked on Phones category at (212, 517) on a:has-text('Phones')
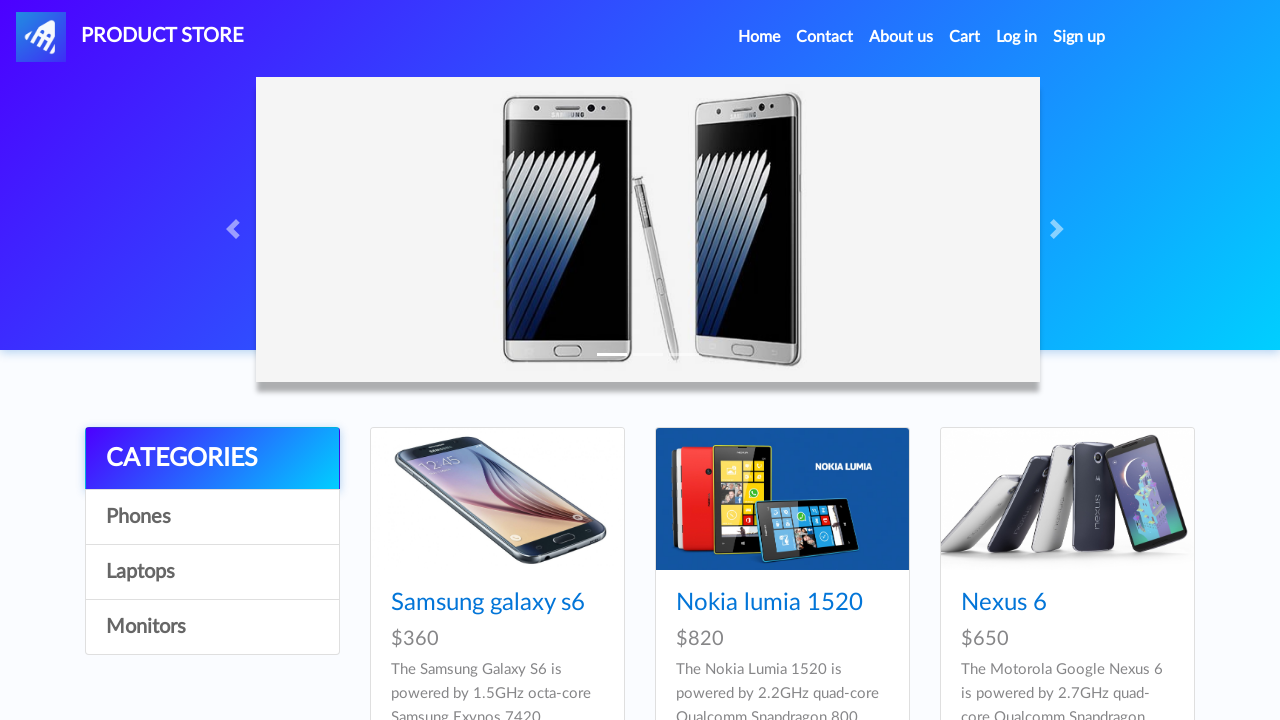

Phones category page loaded (networkidle)
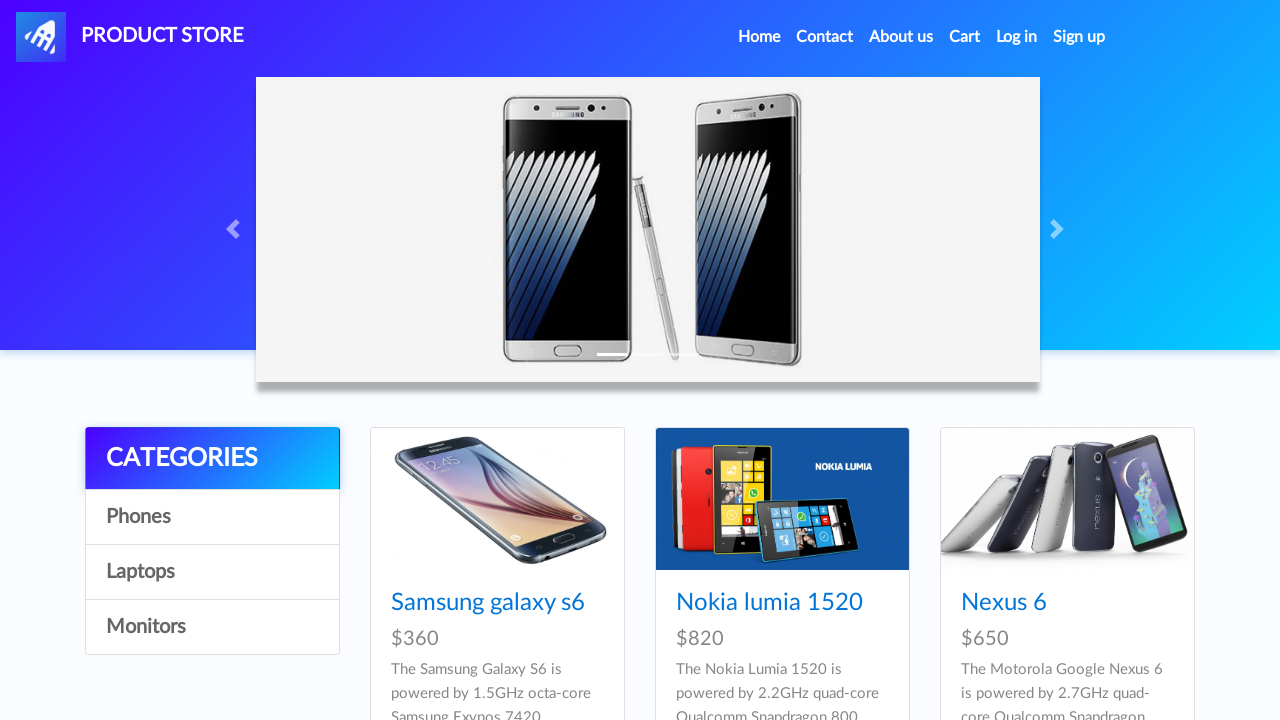

Clicked on Samsung Galaxy S6 product at (488, 603) on a:has-text('Samsung galaxy s6')
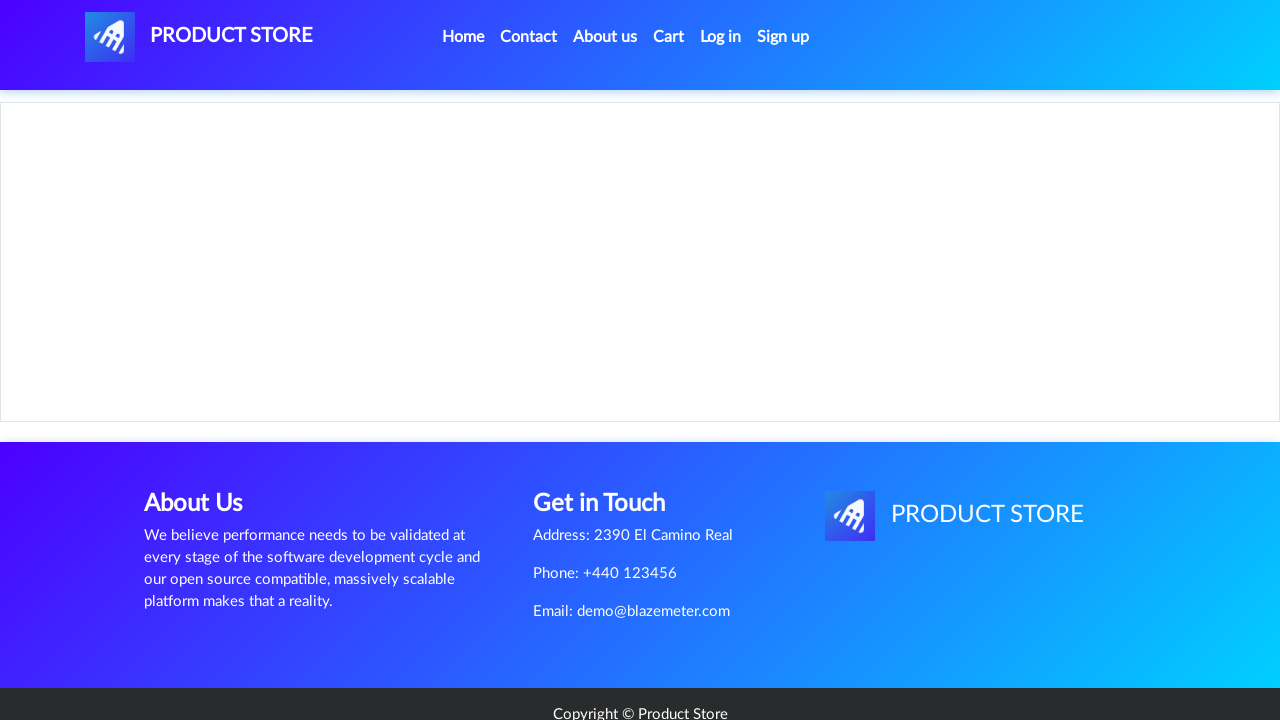

Product page loaded and product content visible
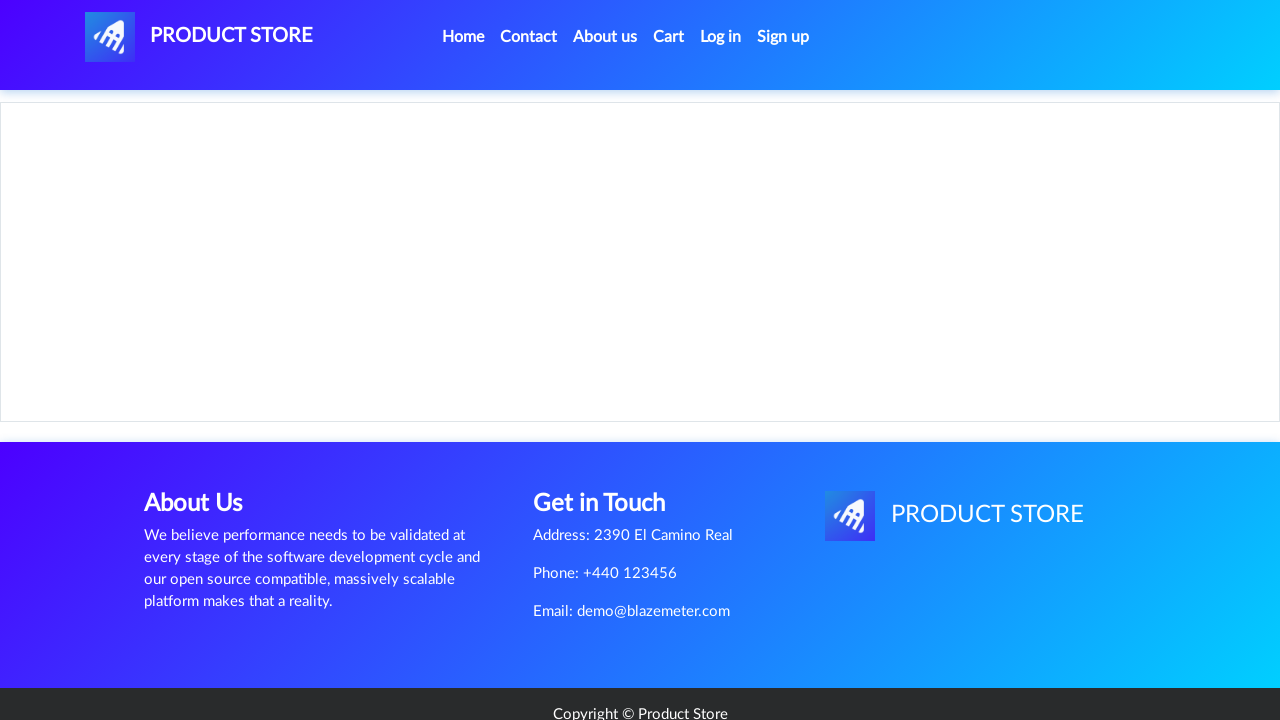

Clicked 'Add to cart' button at (610, 440) on .btn-success:has-text('Add to cart')
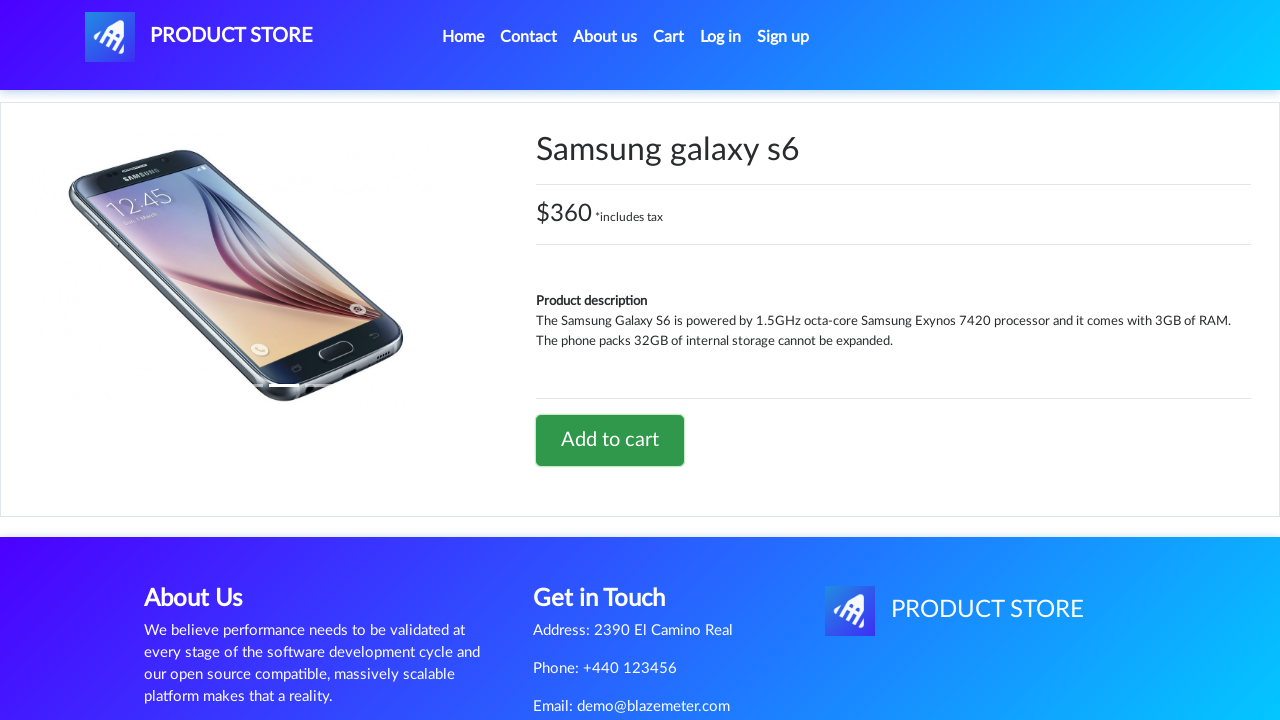

Alert dialog accepted
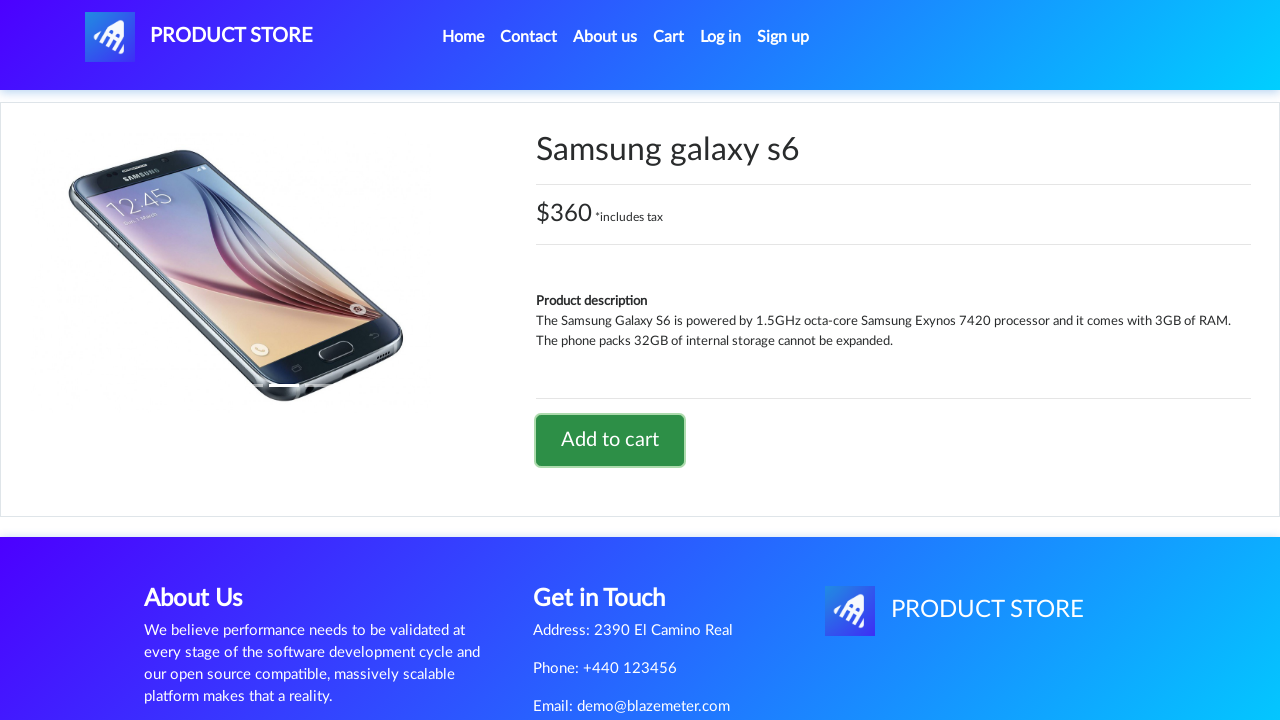

Waited 1 second for cart update
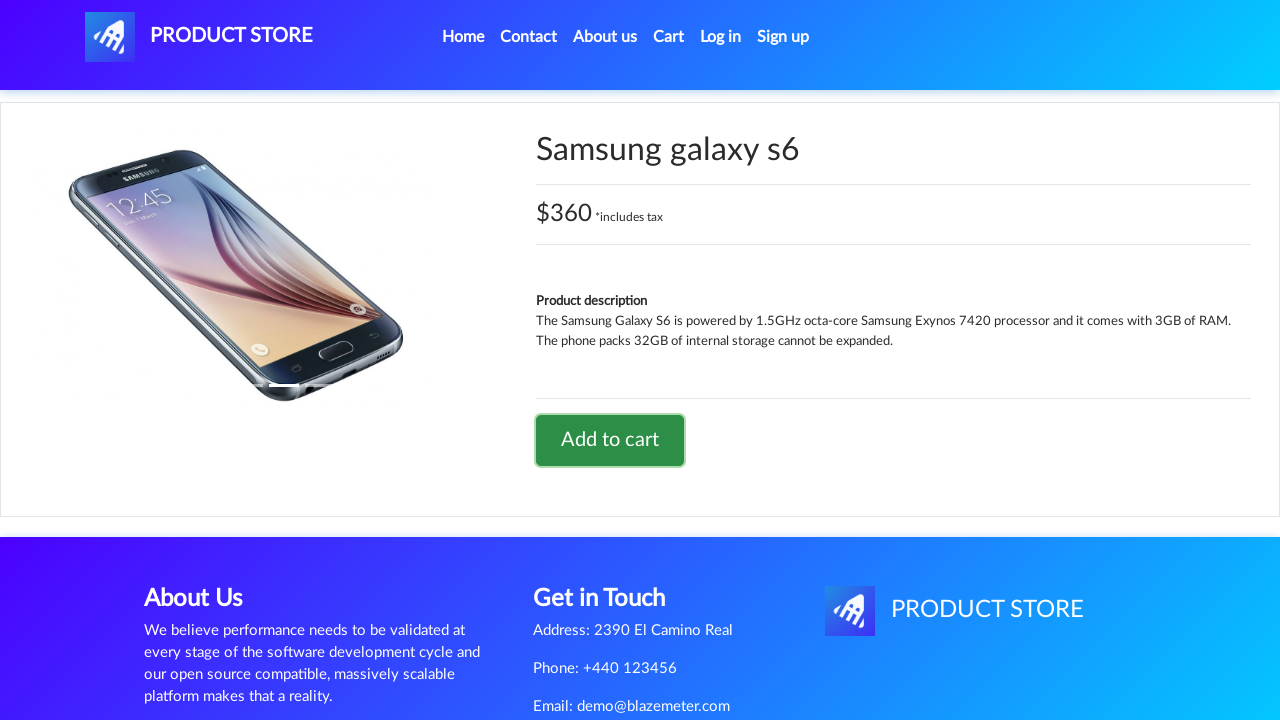

Clicked on cart button to view cart at (669, 37) on #cartur
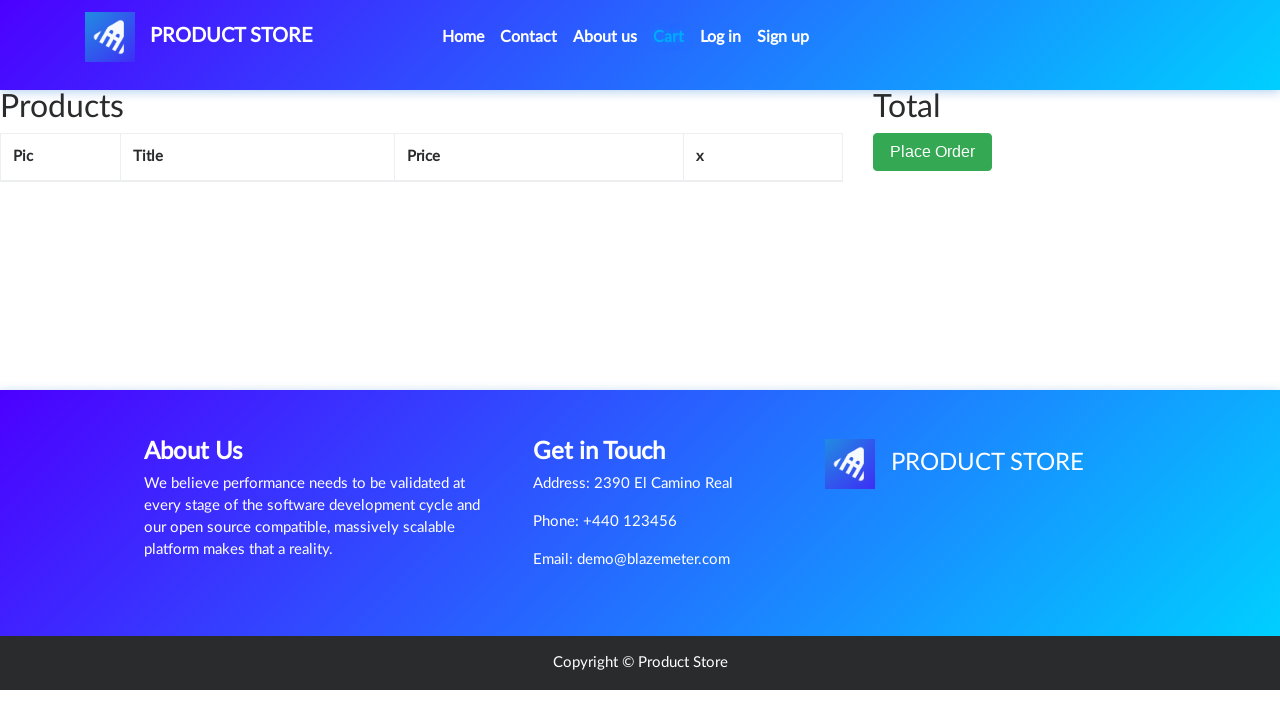

Verified Samsung Galaxy S6 is present in cart
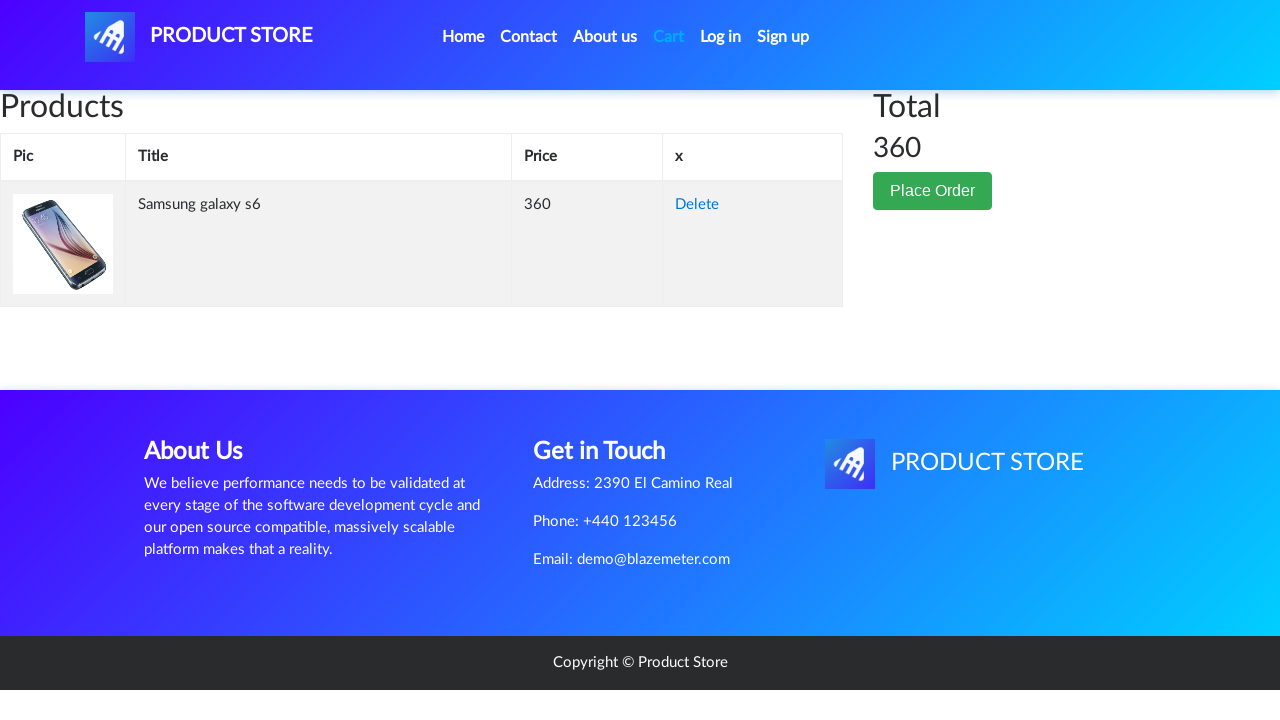

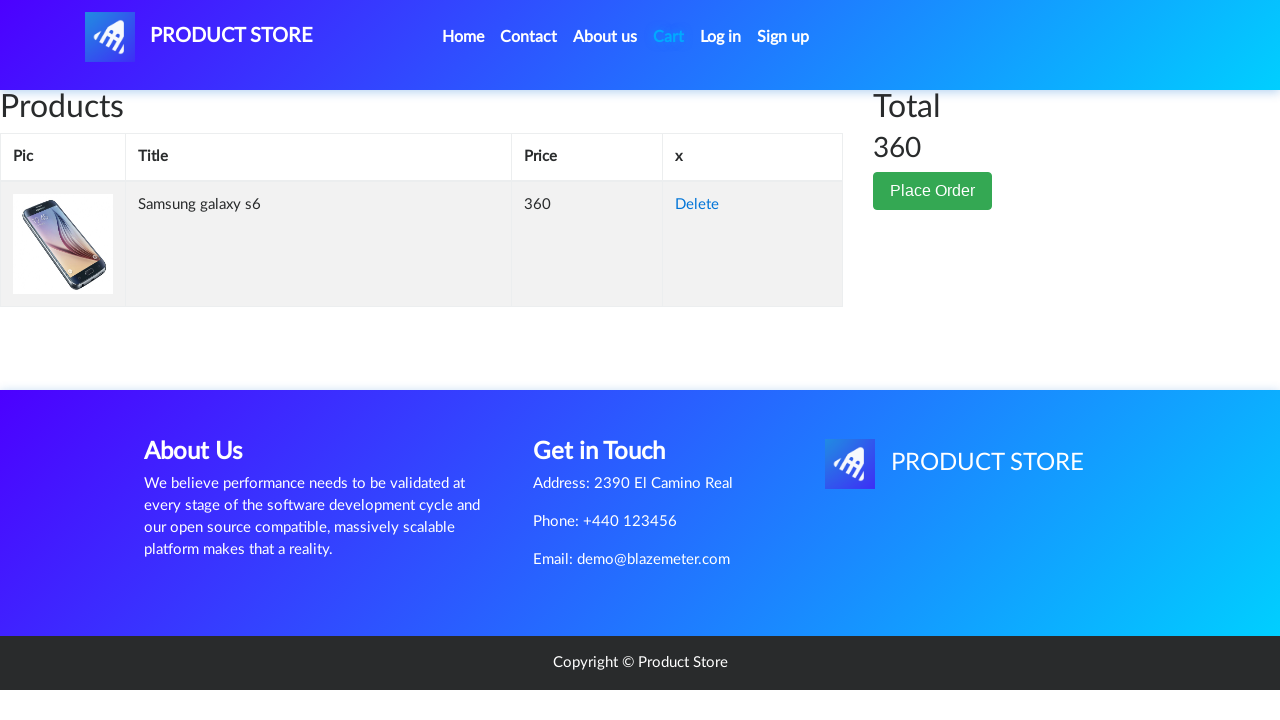